Navigates to a test blog page and fills a textarea element with text

Starting URL: https://omayo.blogspot.com/

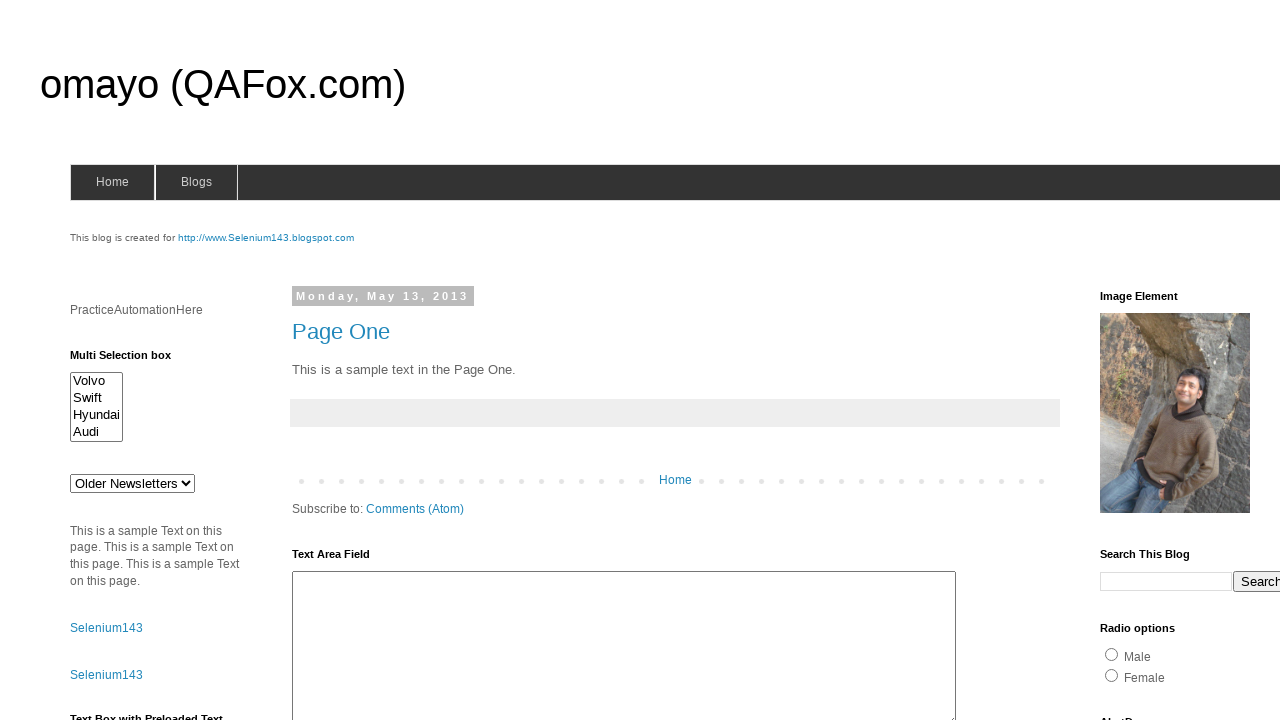

Filled textarea element with 'selenium' on #ta1
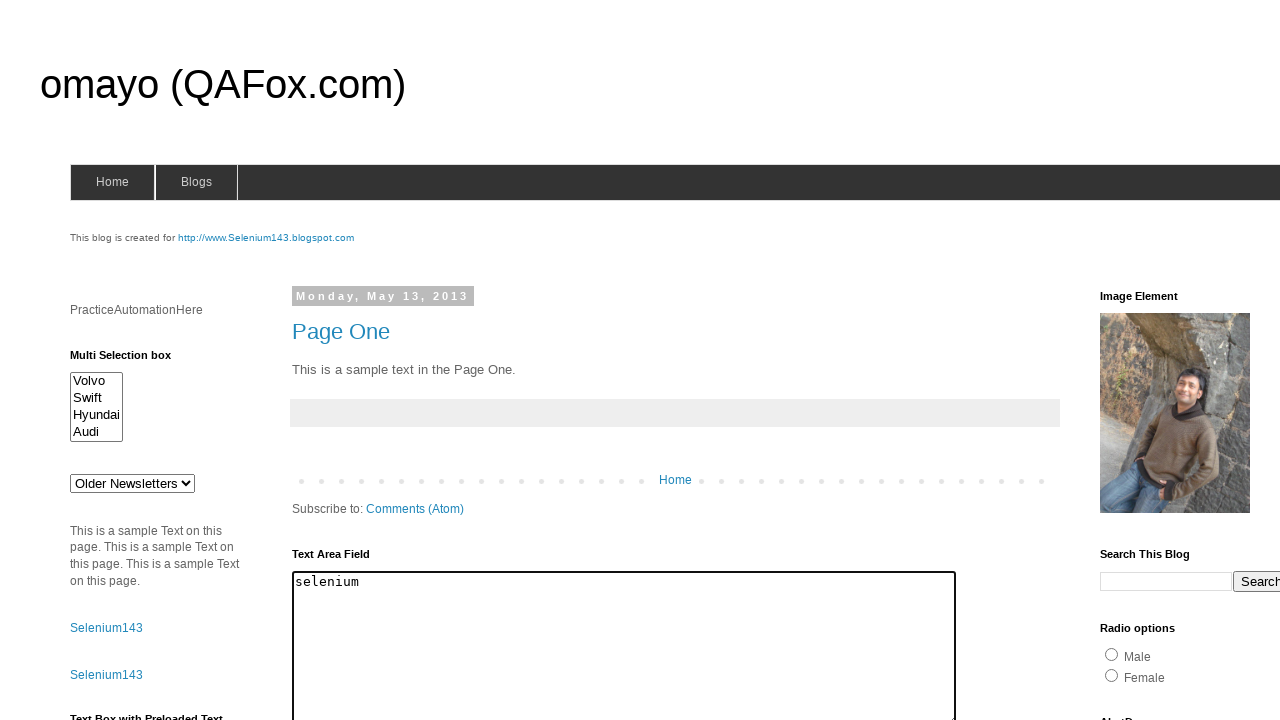

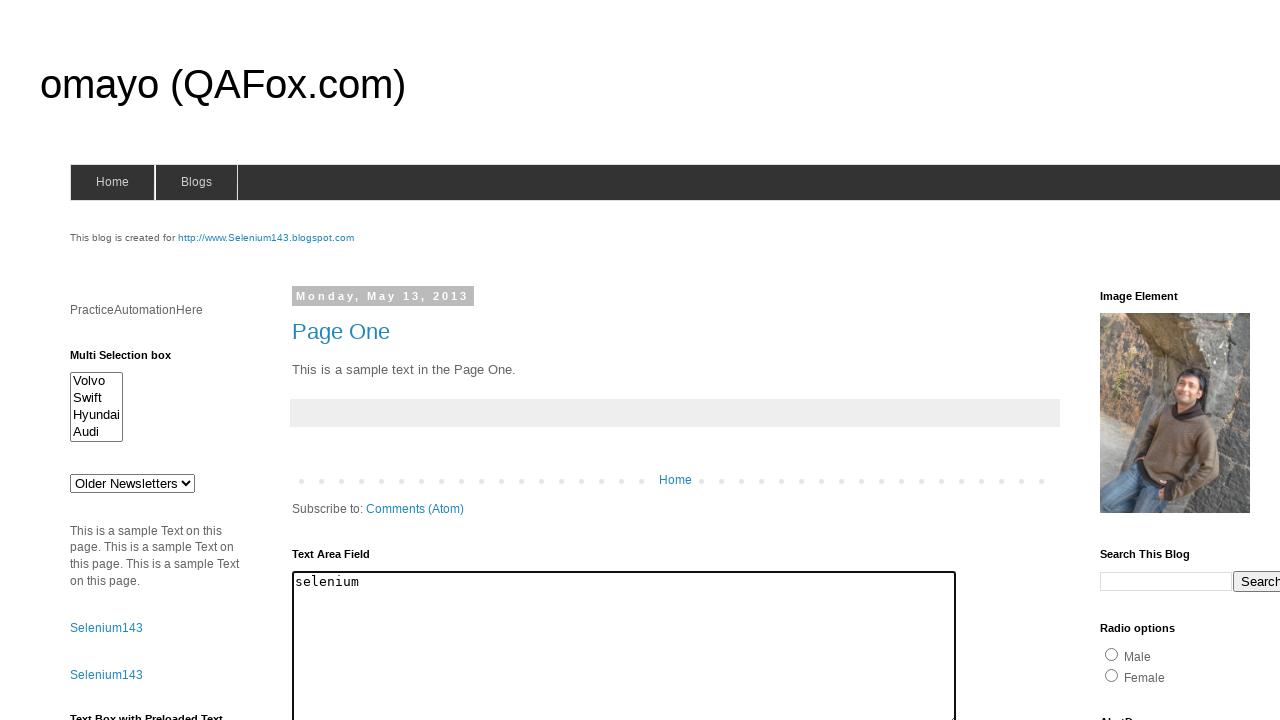